Clicks on an article link from the list and verifies navigation to the article page

Starting URL: https://fintan.jp

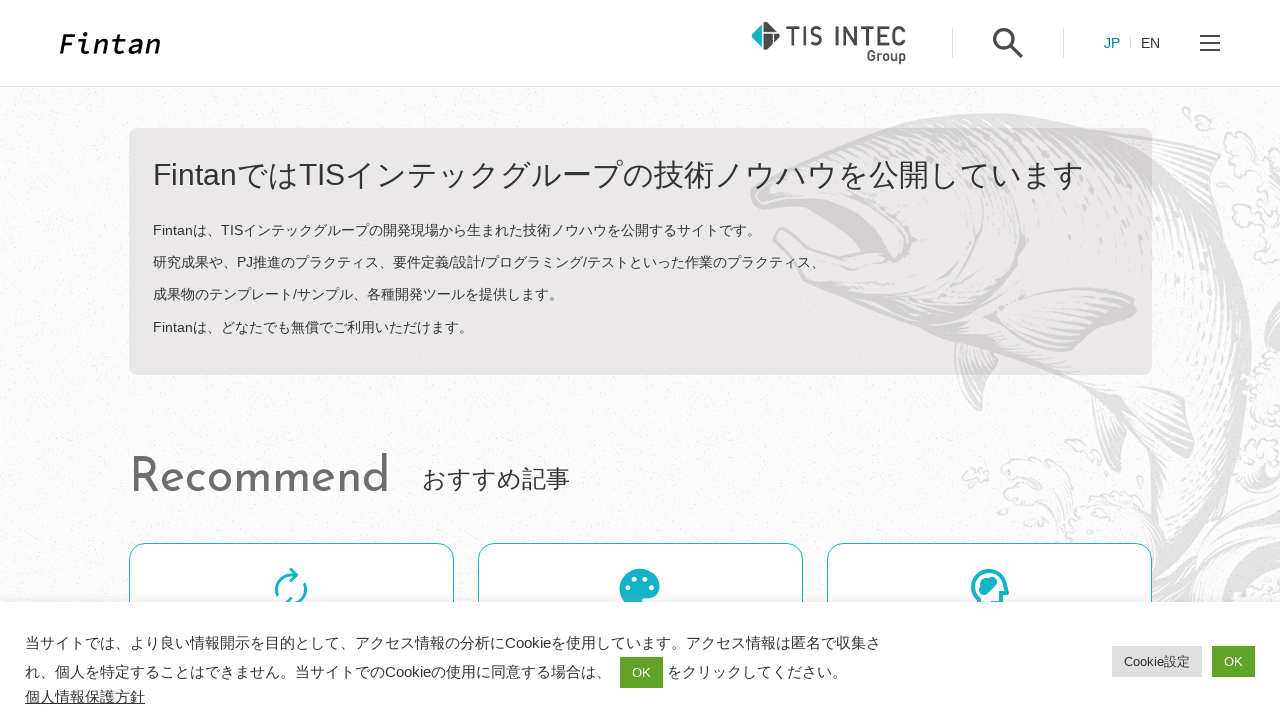

Waited for article cards to load
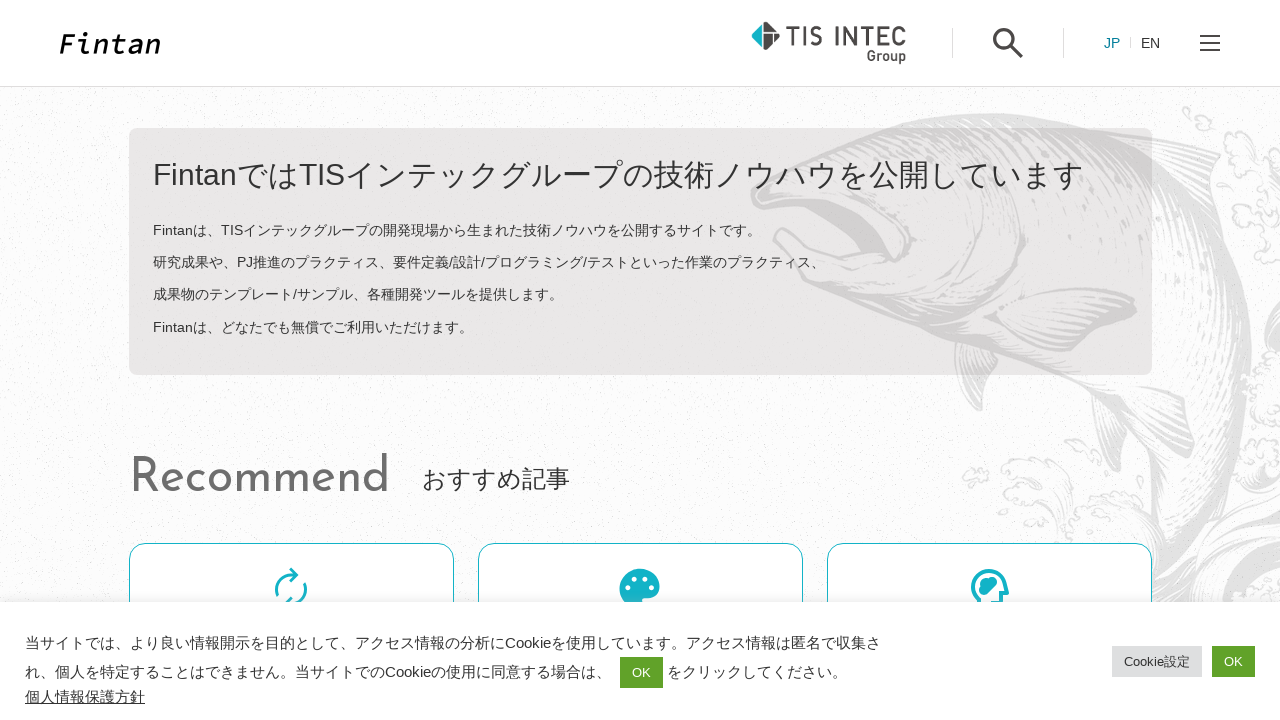

Located first blog article link
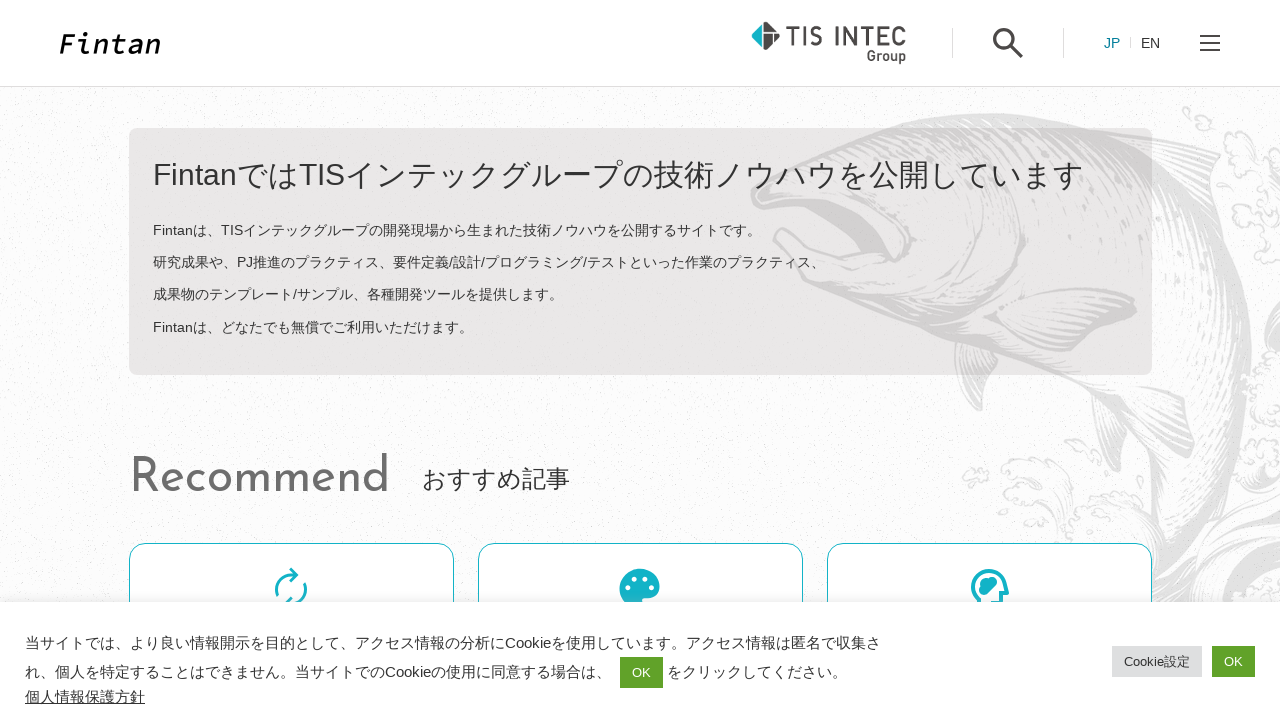

Retrieved destination URL: https://fintan.jp/page/20574/
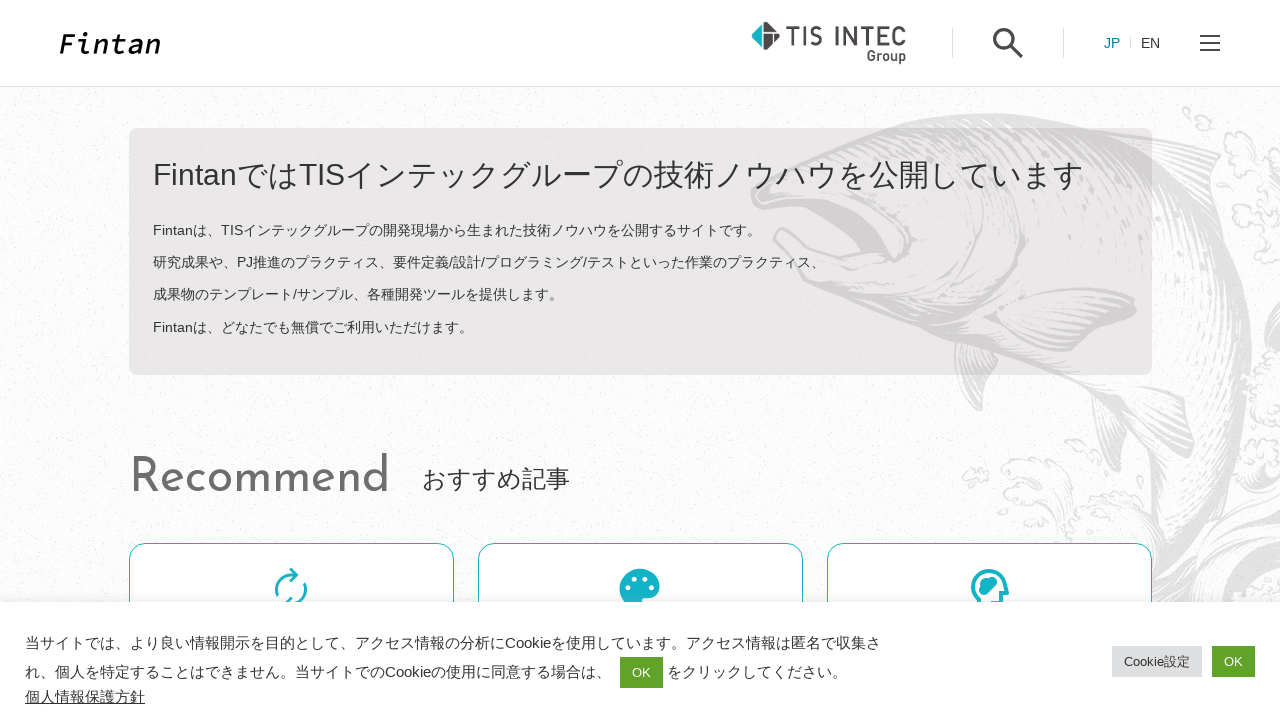

Clicked on the blog article link at (640, 361) on li.o-card > .o-card__content > a >> nth=0
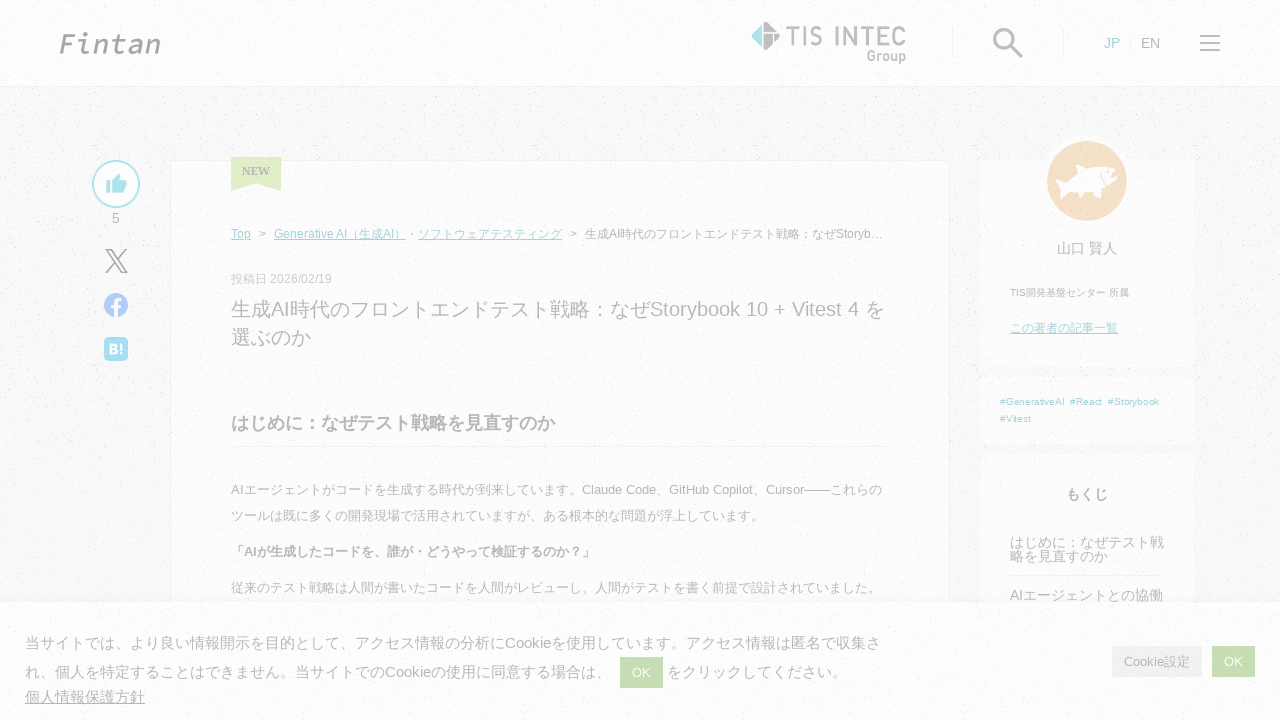

Verified navigation to article page: https://fintan.jp/page/20574/
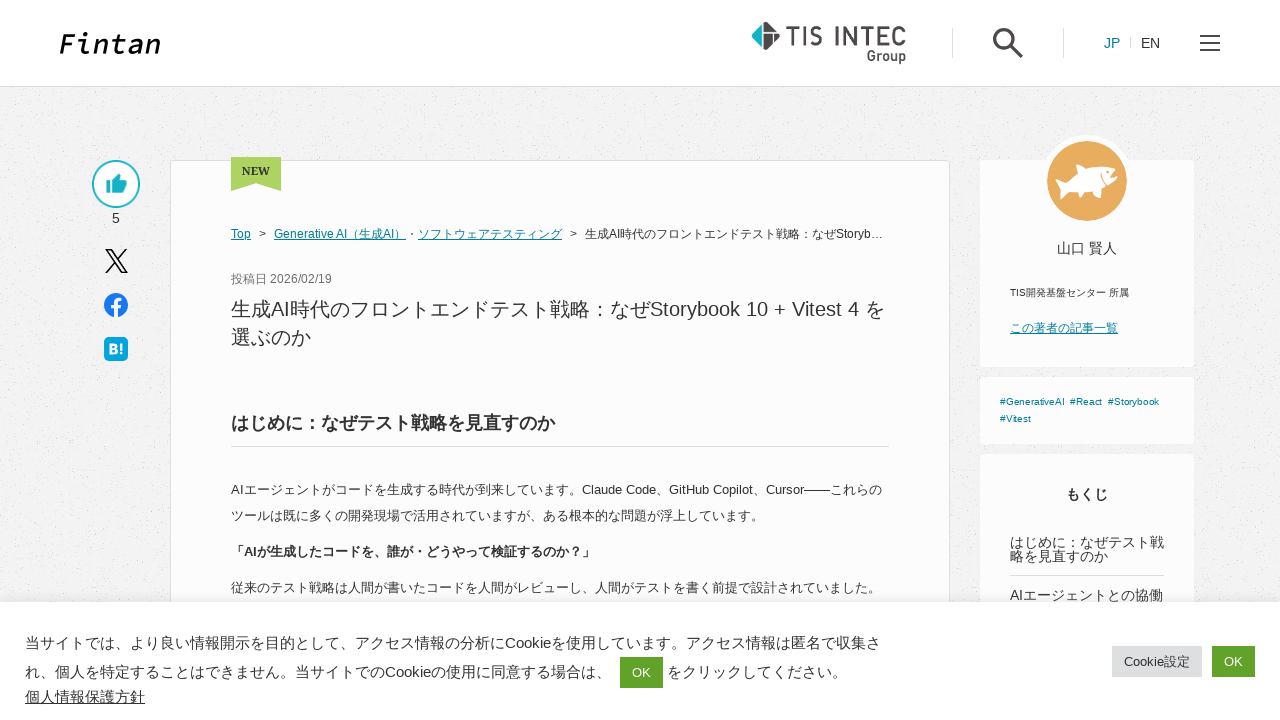

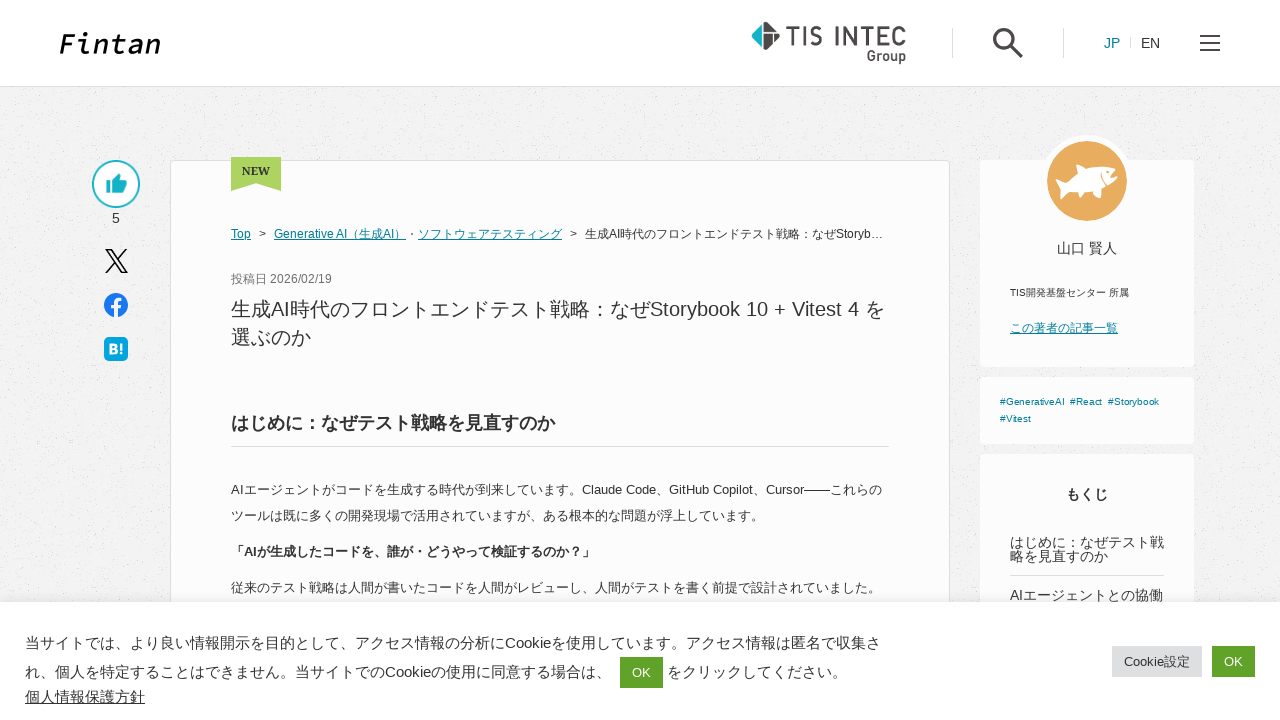